Tests that the todo count displays the correct number of items as todos are added

Starting URL: https://demo.playwright.dev/todomvc

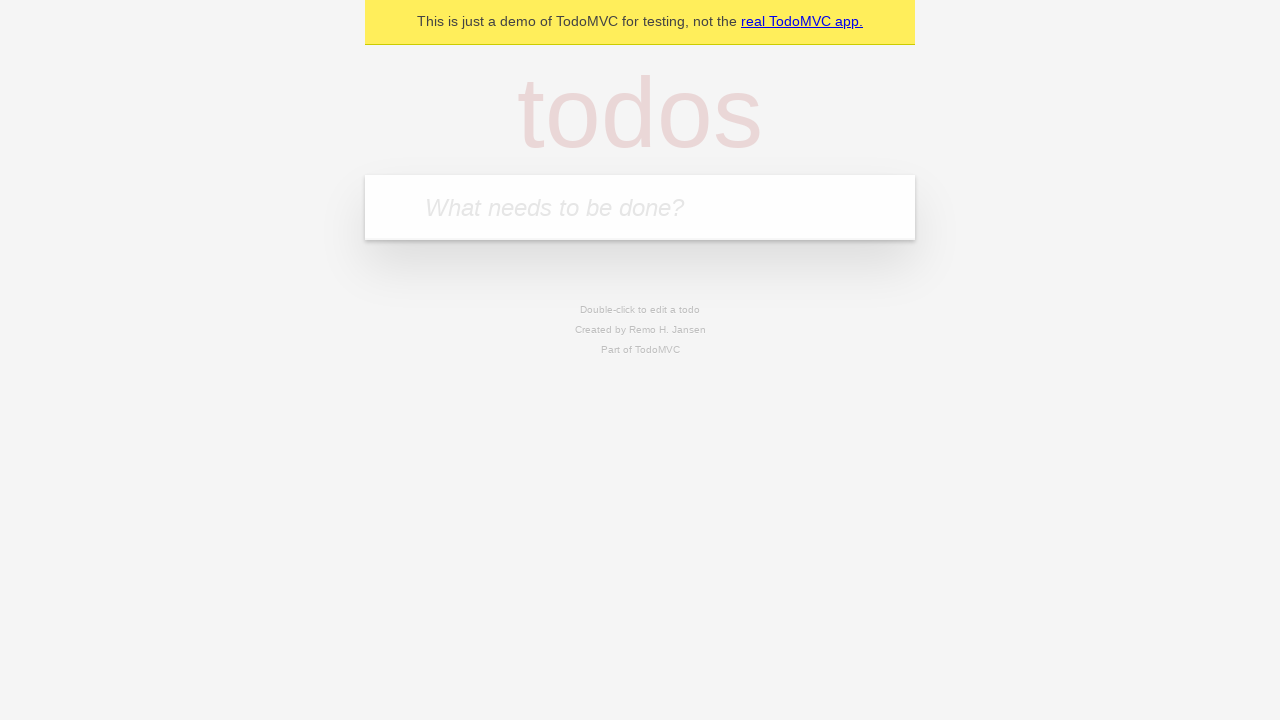

Filled todo input with 'buy some cheese' on internal:attr=[placeholder="What needs to be done?"i]
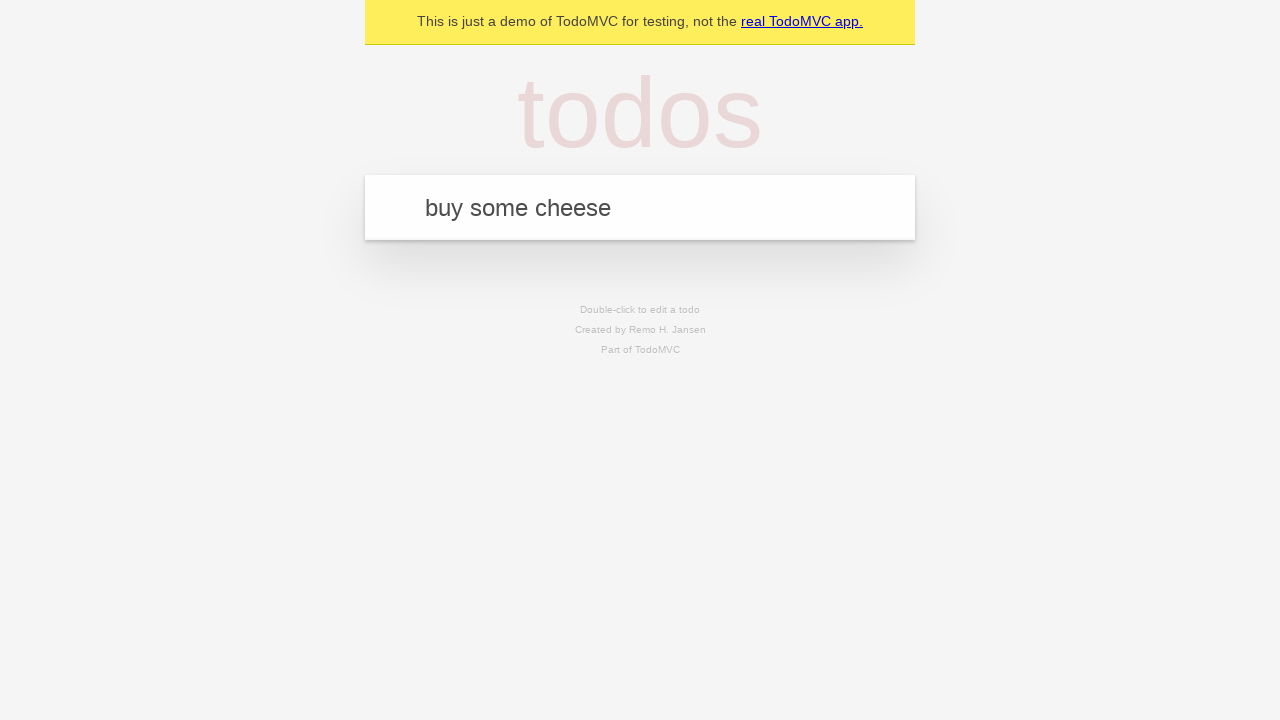

Pressed Enter to add first todo item on internal:attr=[placeholder="What needs to be done?"i]
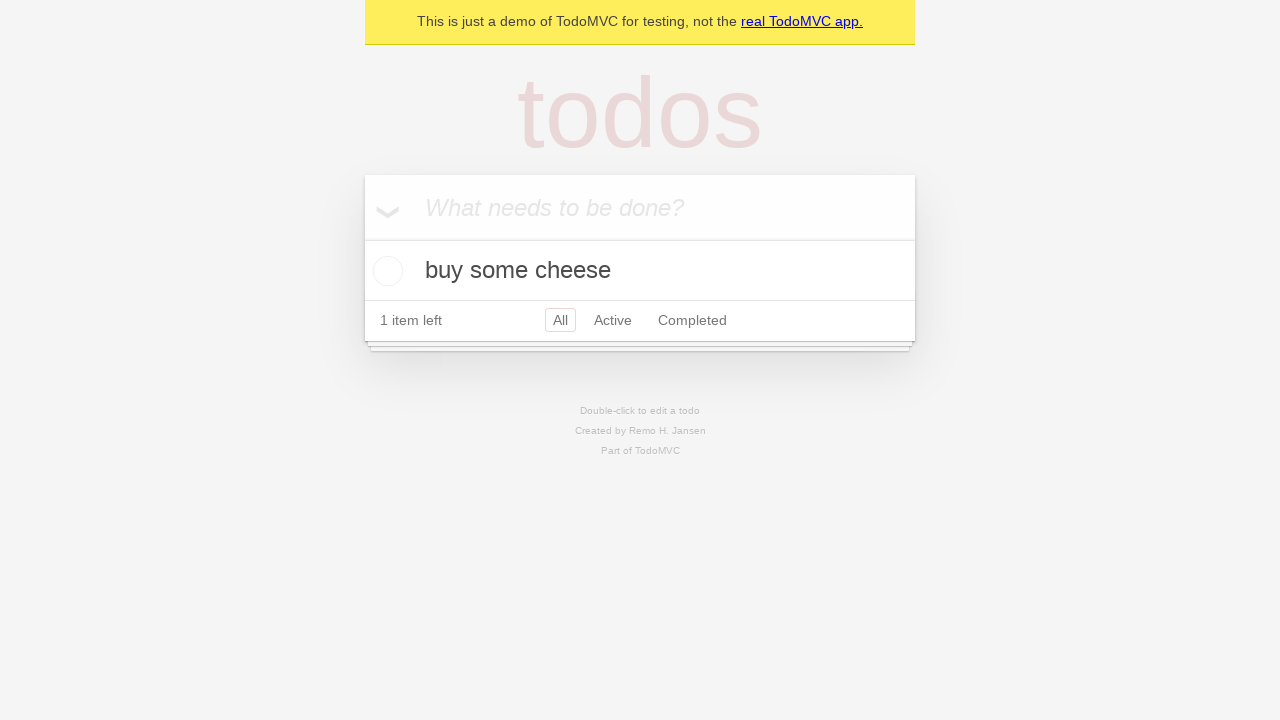

Todo count element loaded after adding first item
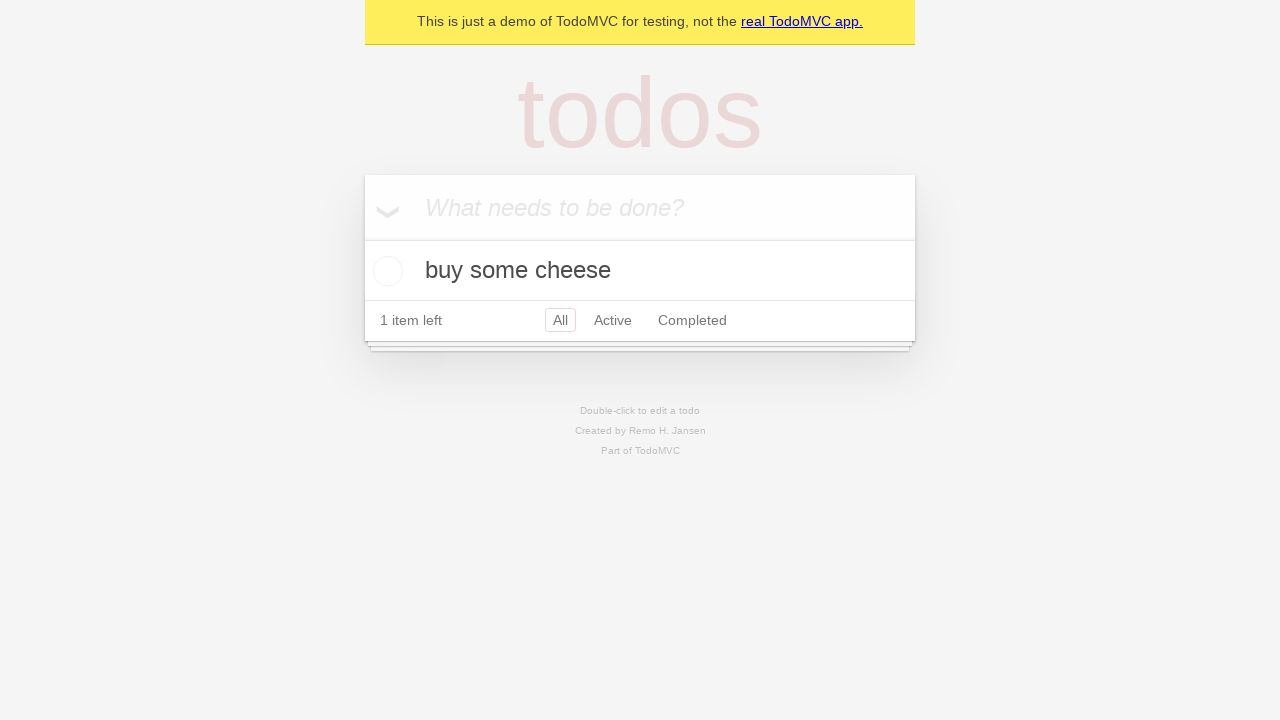

Filled todo input with 'feed the cat' on internal:attr=[placeholder="What needs to be done?"i]
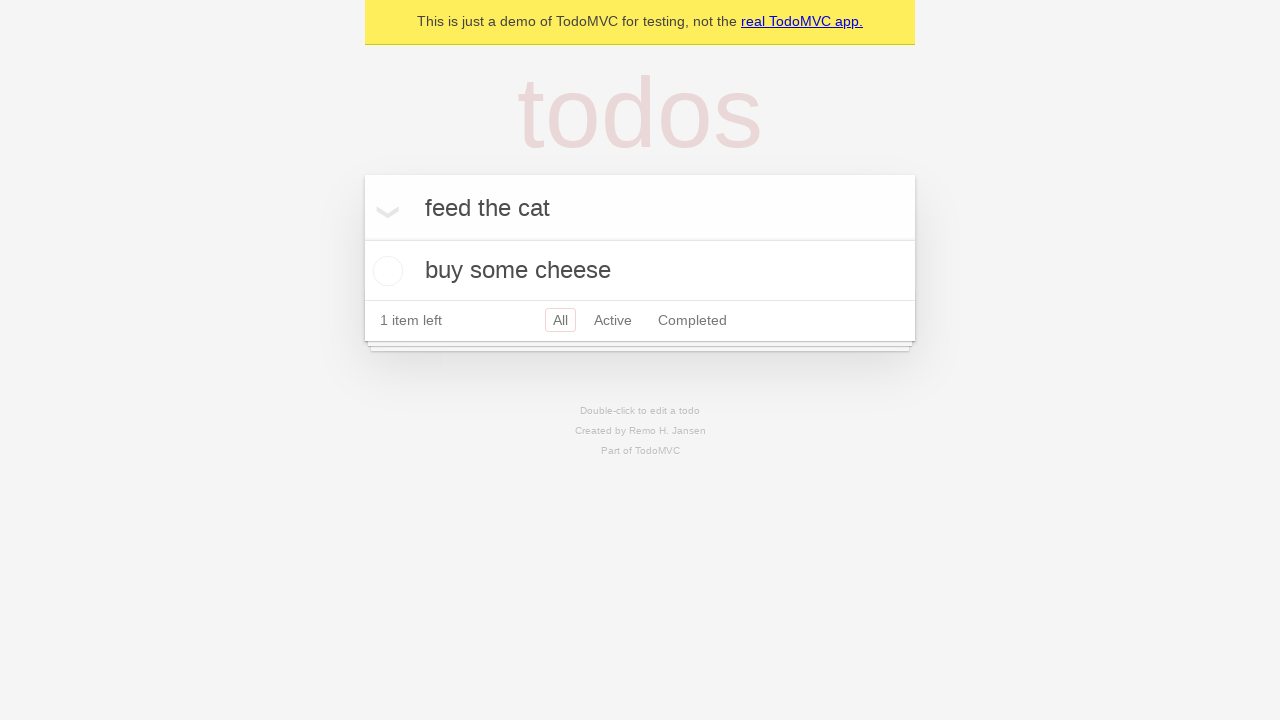

Pressed Enter to add second todo item on internal:attr=[placeholder="What needs to be done?"i]
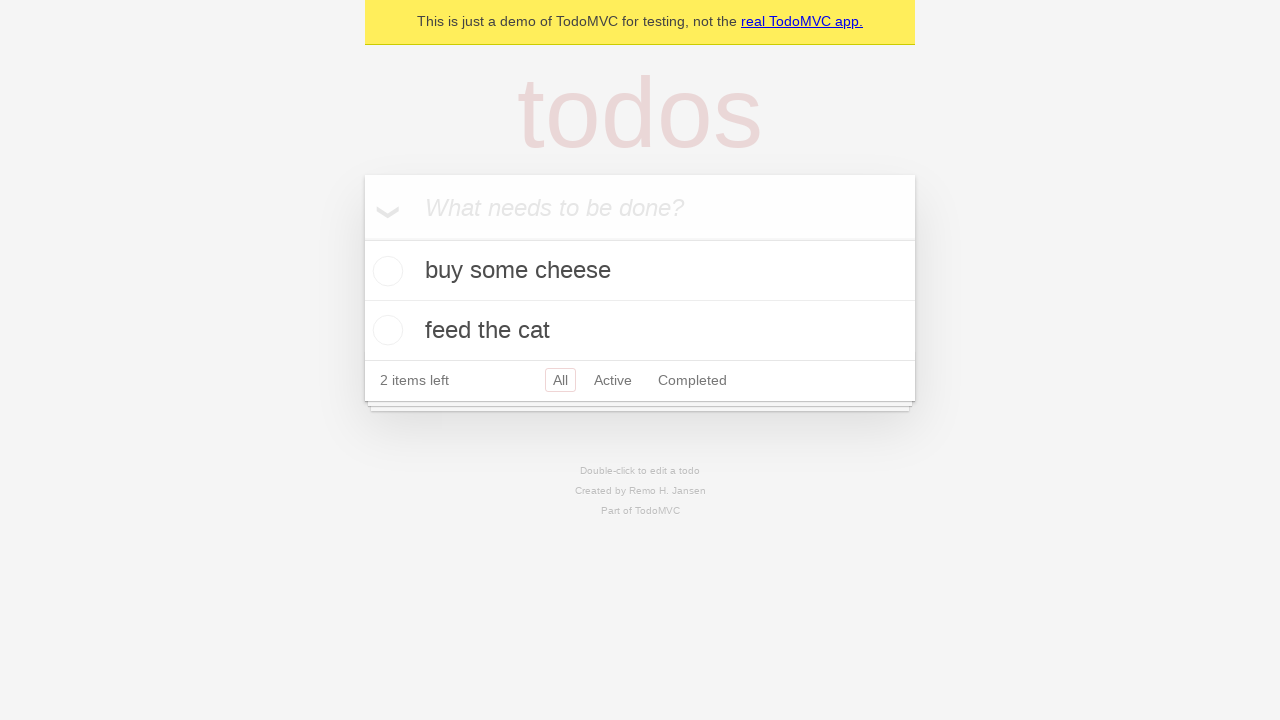

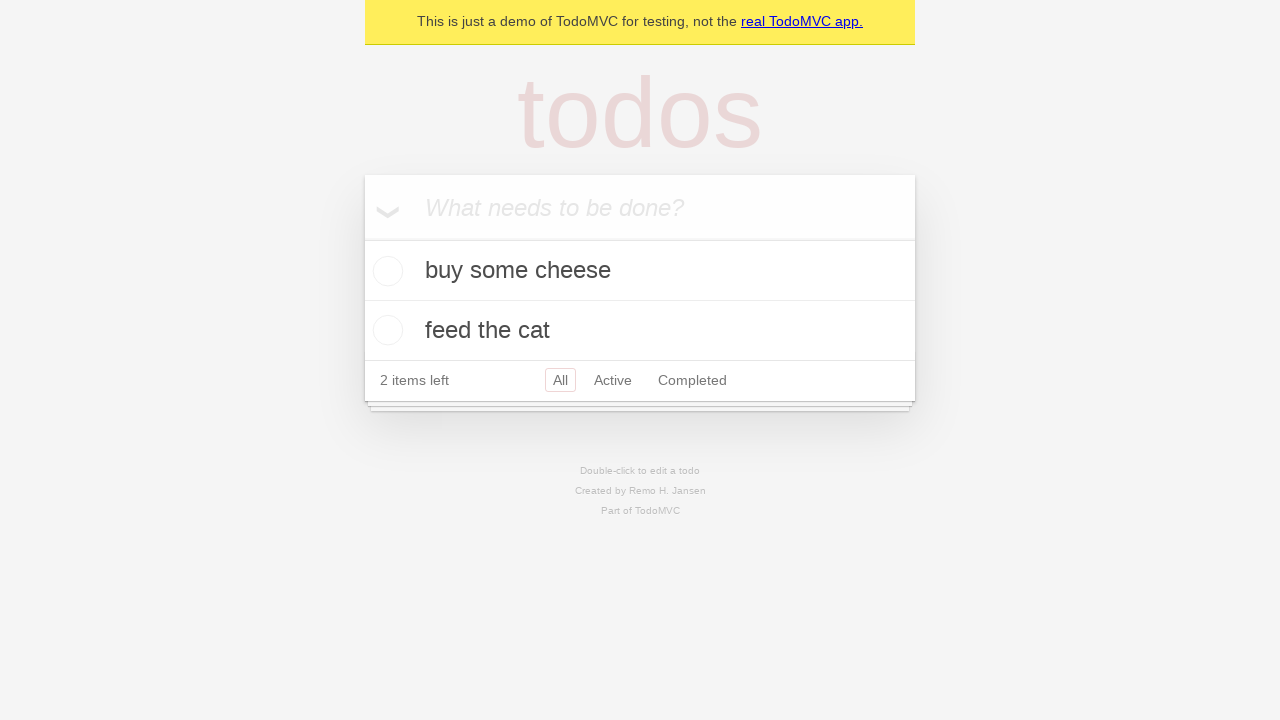